Tests interaction with a simple JavaScript alert by clicking a button to trigger the alert and then accepting it

Starting URL: https://www.selenium.dev/documentation/webdriver/interactions/alerts/

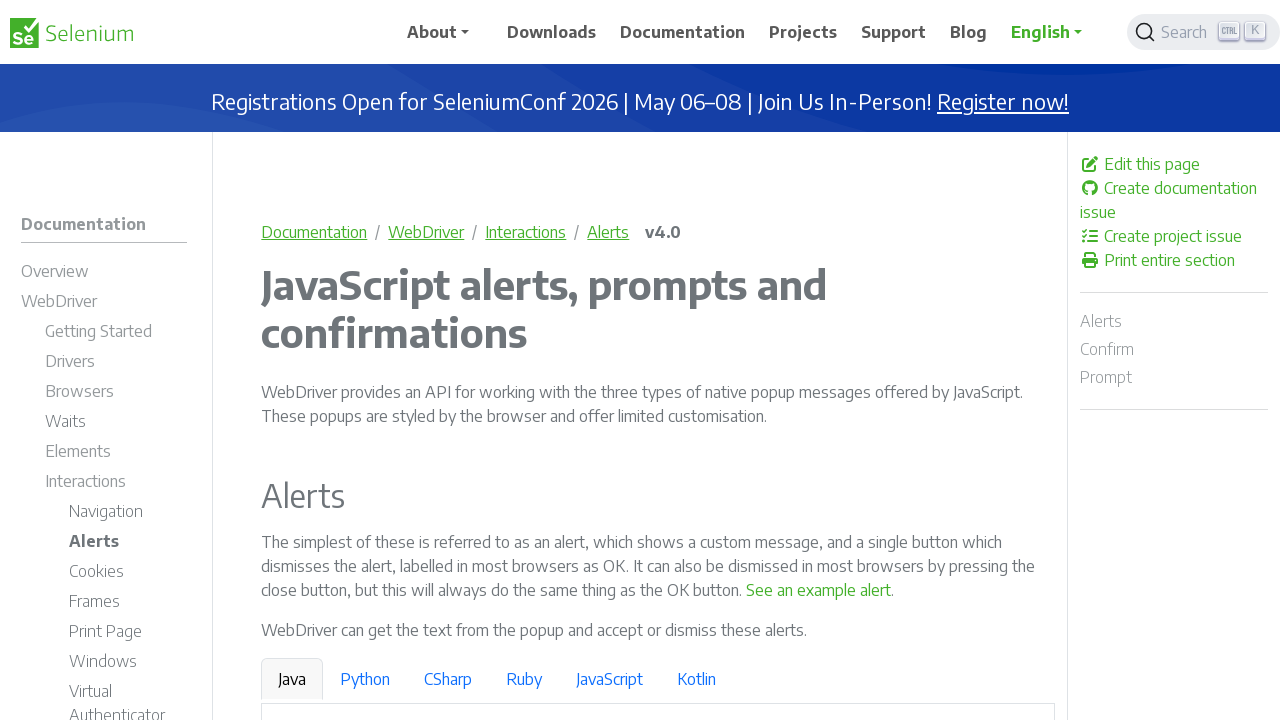

Waited for 'See an example alert' link to be visible
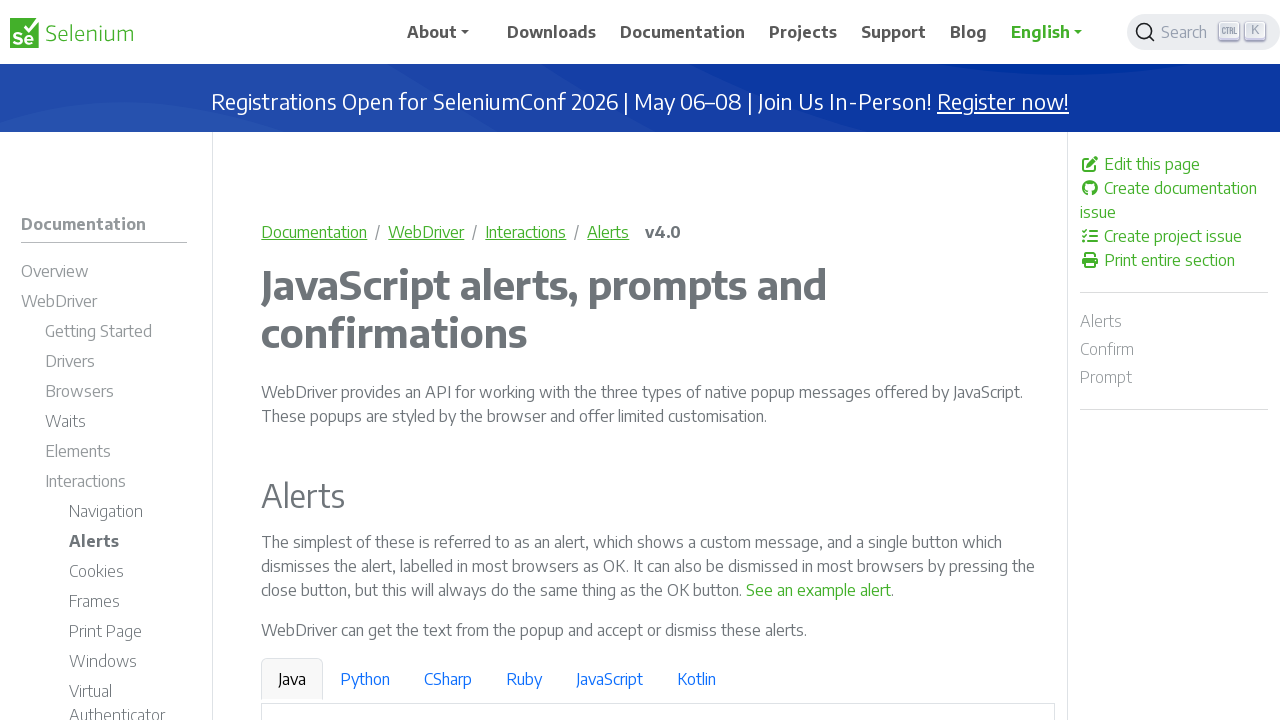

Clicked 'See an example alert' link to trigger the alert at (819, 590) on a:has-text('See an example alert')
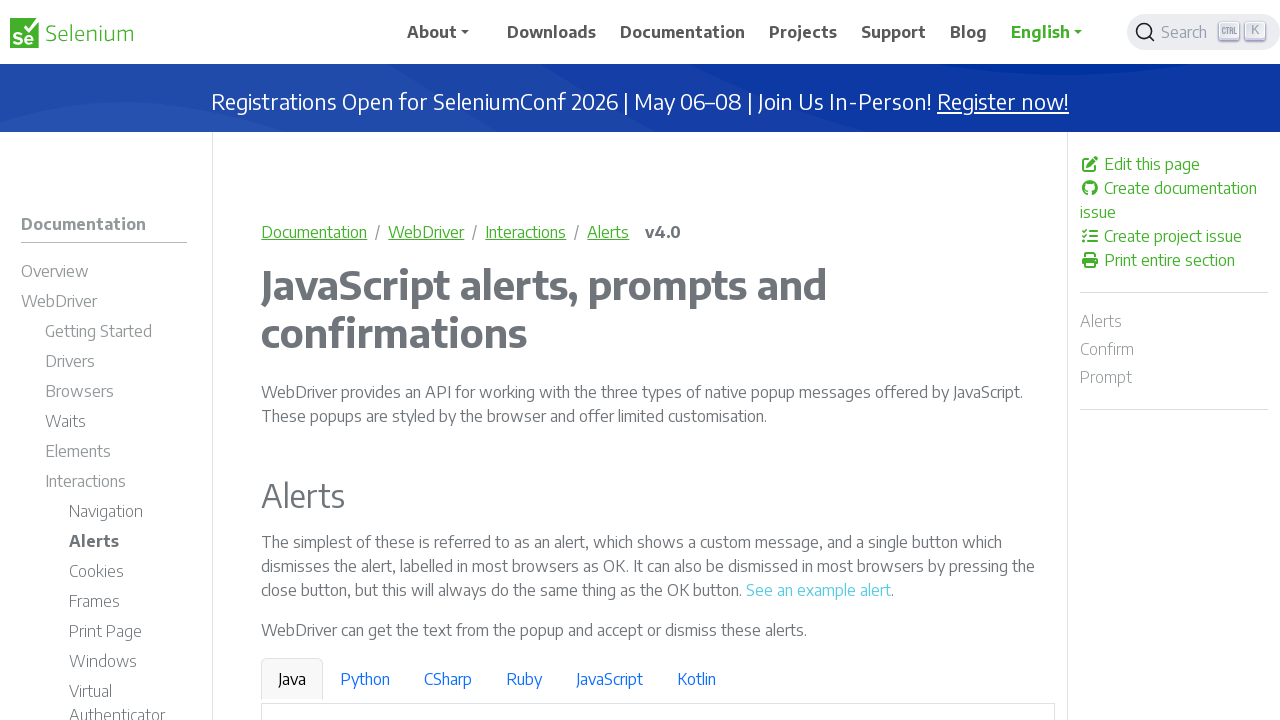

Set up dialog handler to accept the alert
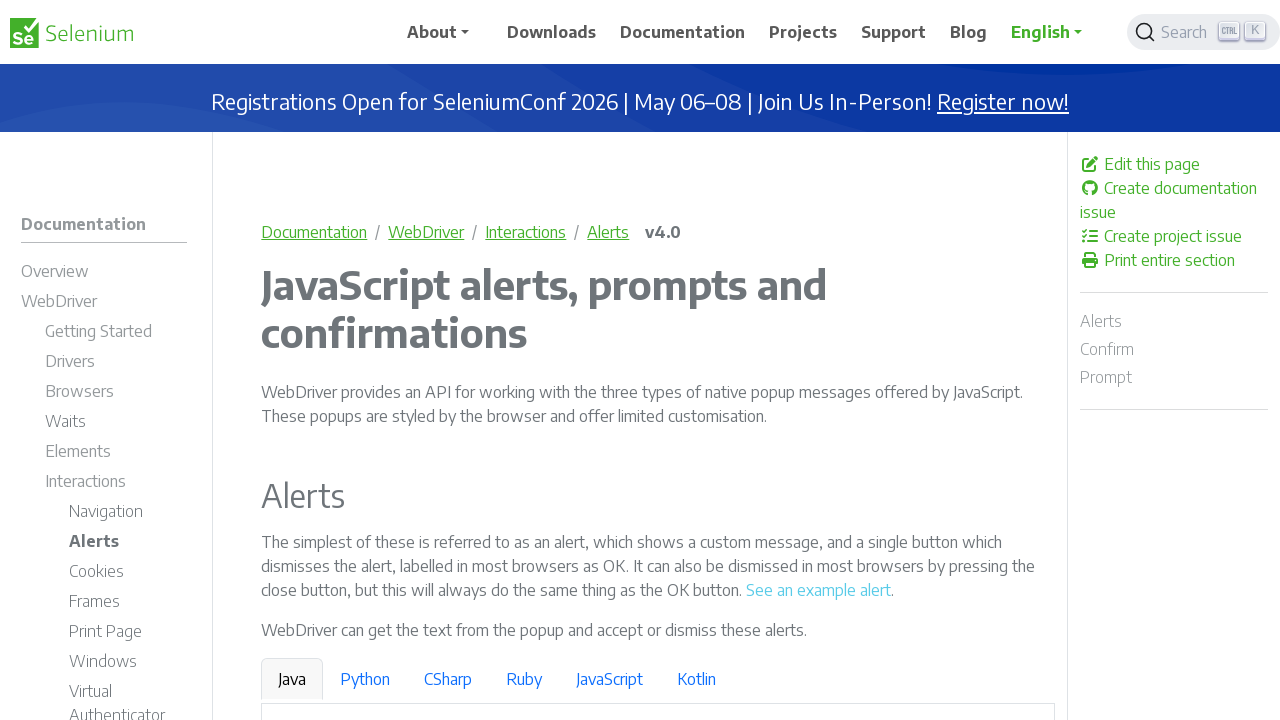

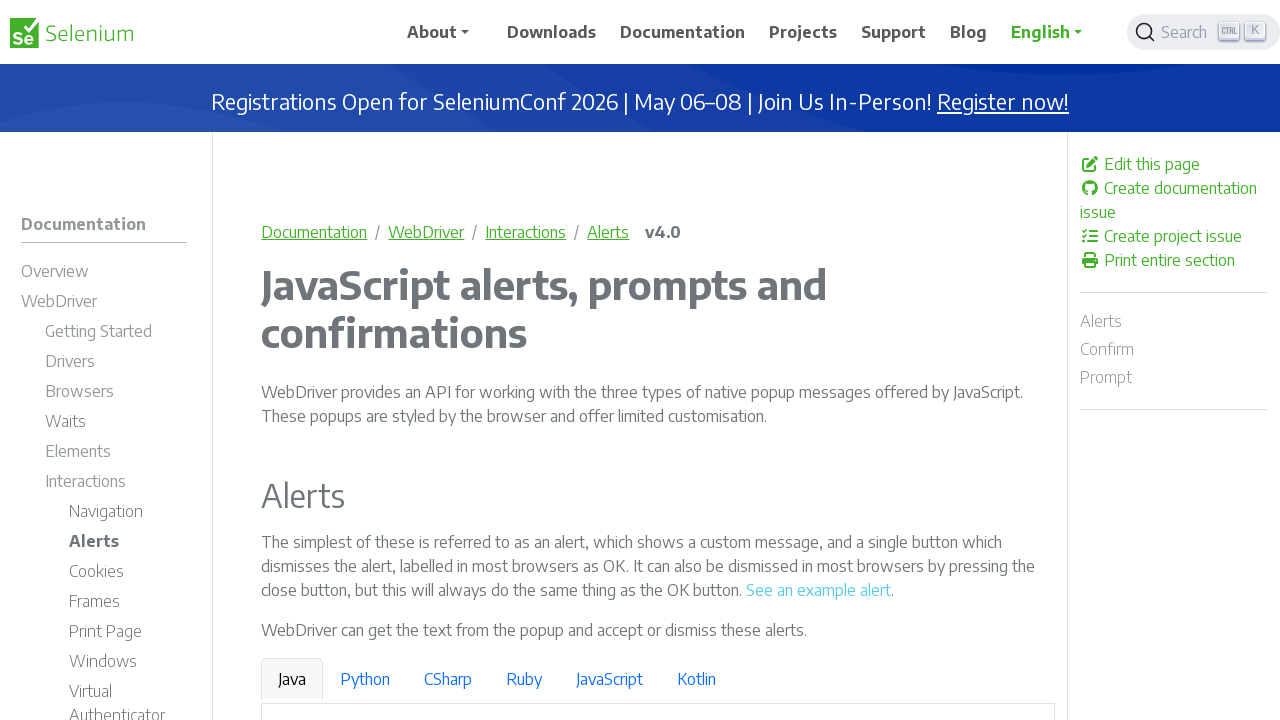